Tests keyboard key press functionality by sending Space and Left arrow keys to an input element and verifying the displayed result text shows the correct key was pressed.

Starting URL: http://the-internet.herokuapp.com/key_presses

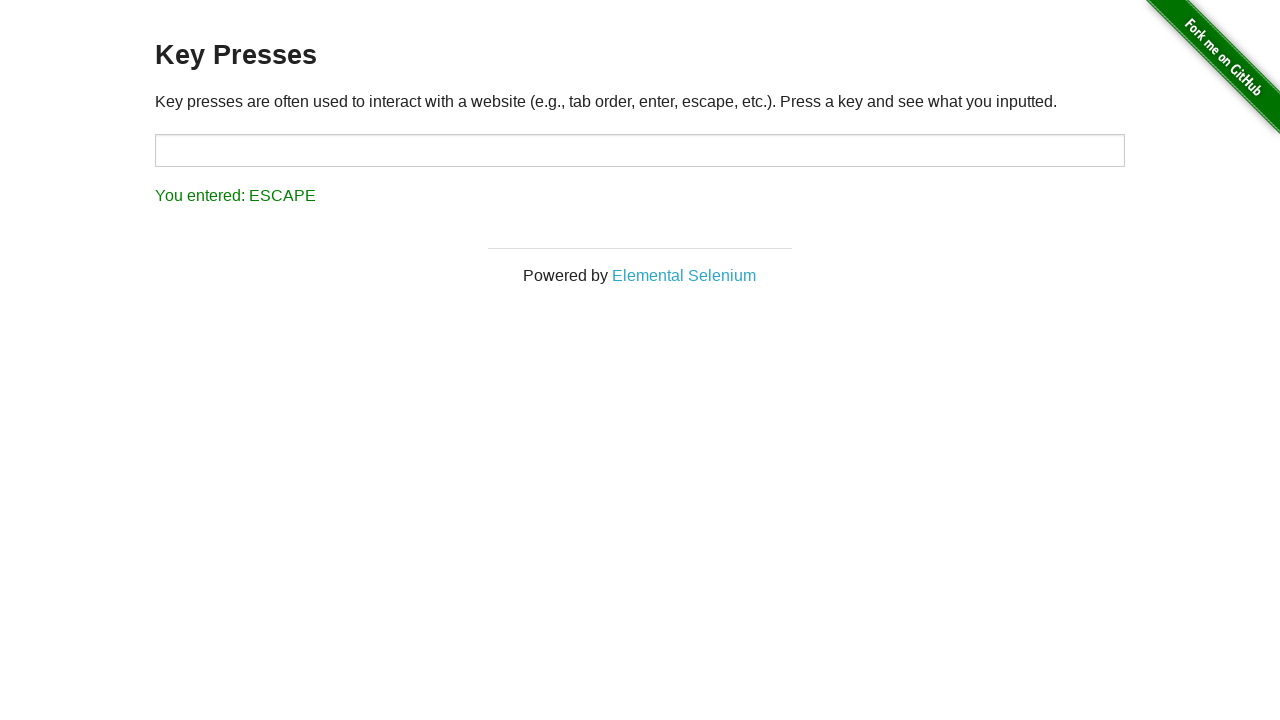

Pressed Space key on target element on #target
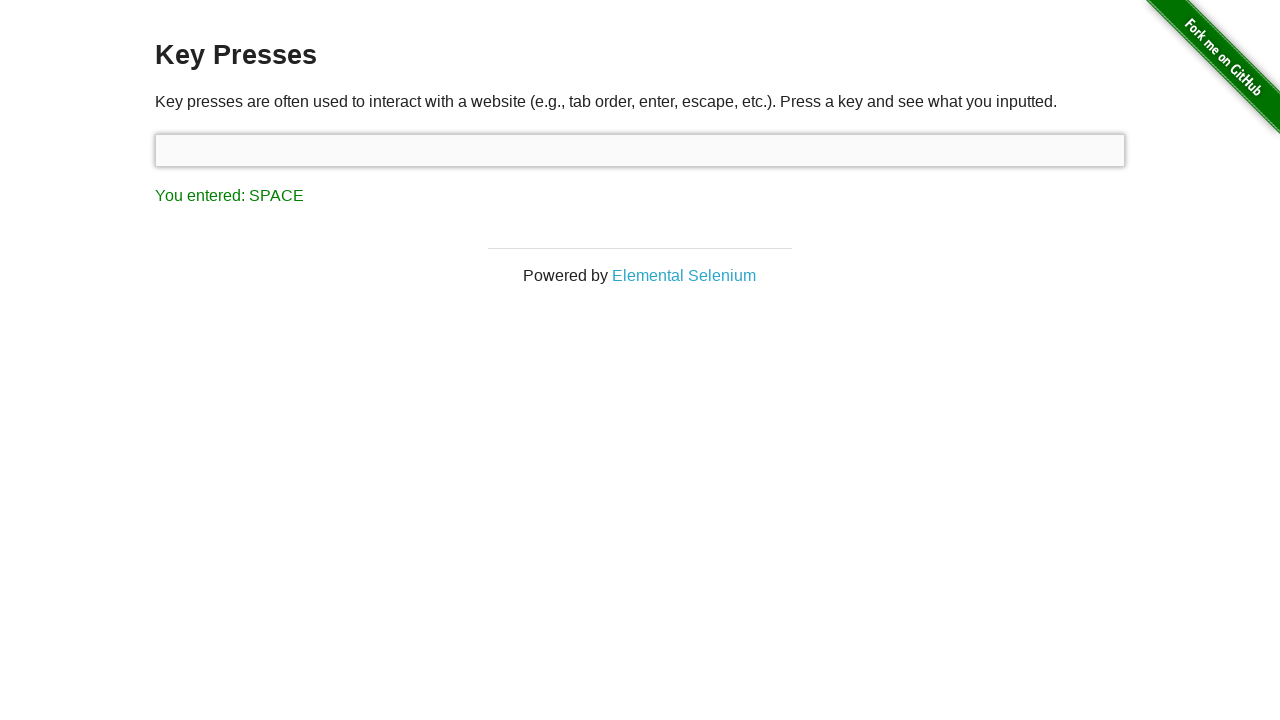

Retrieved result text after Space key press
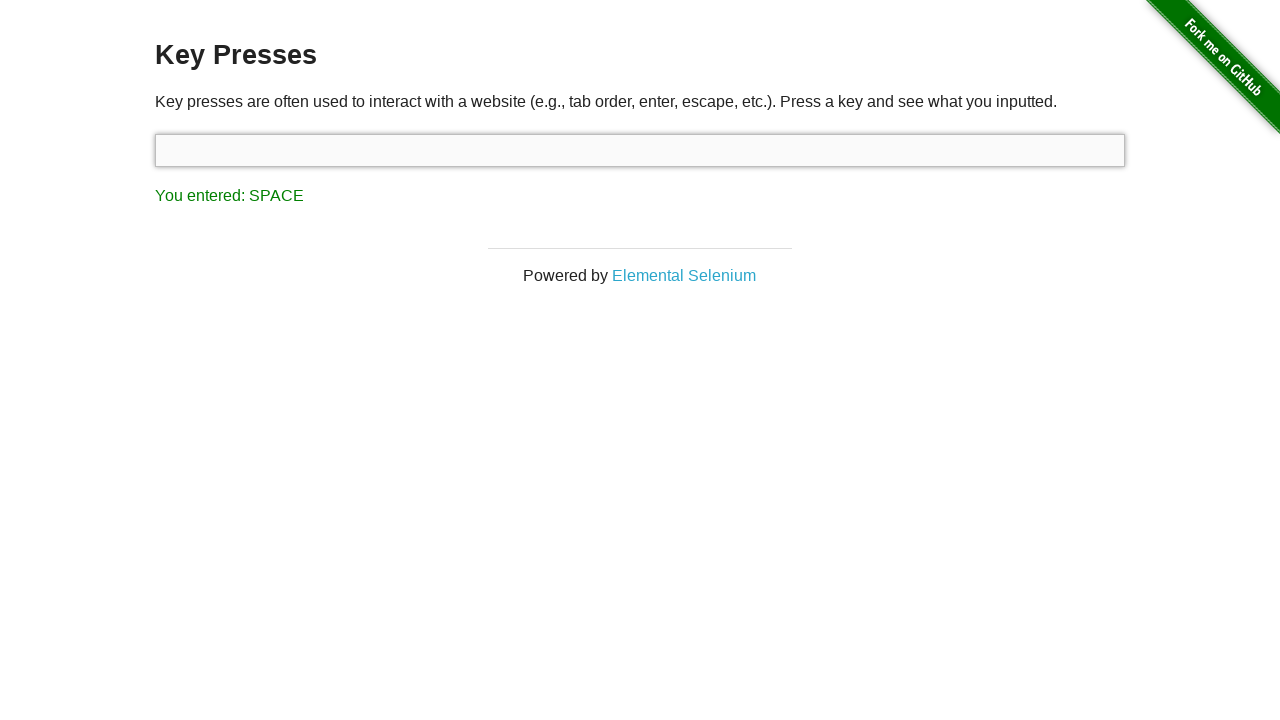

Verified result shows 'You entered: SPACE'
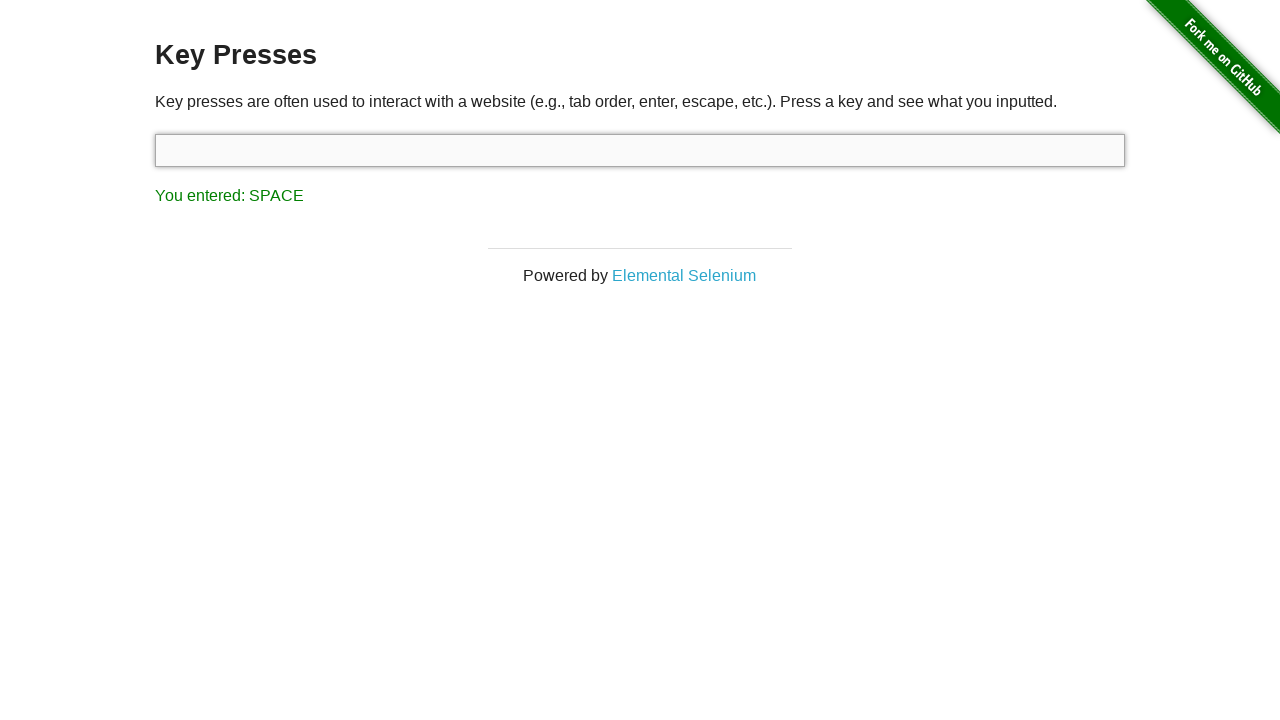

Pressed Left arrow key on target element on #target
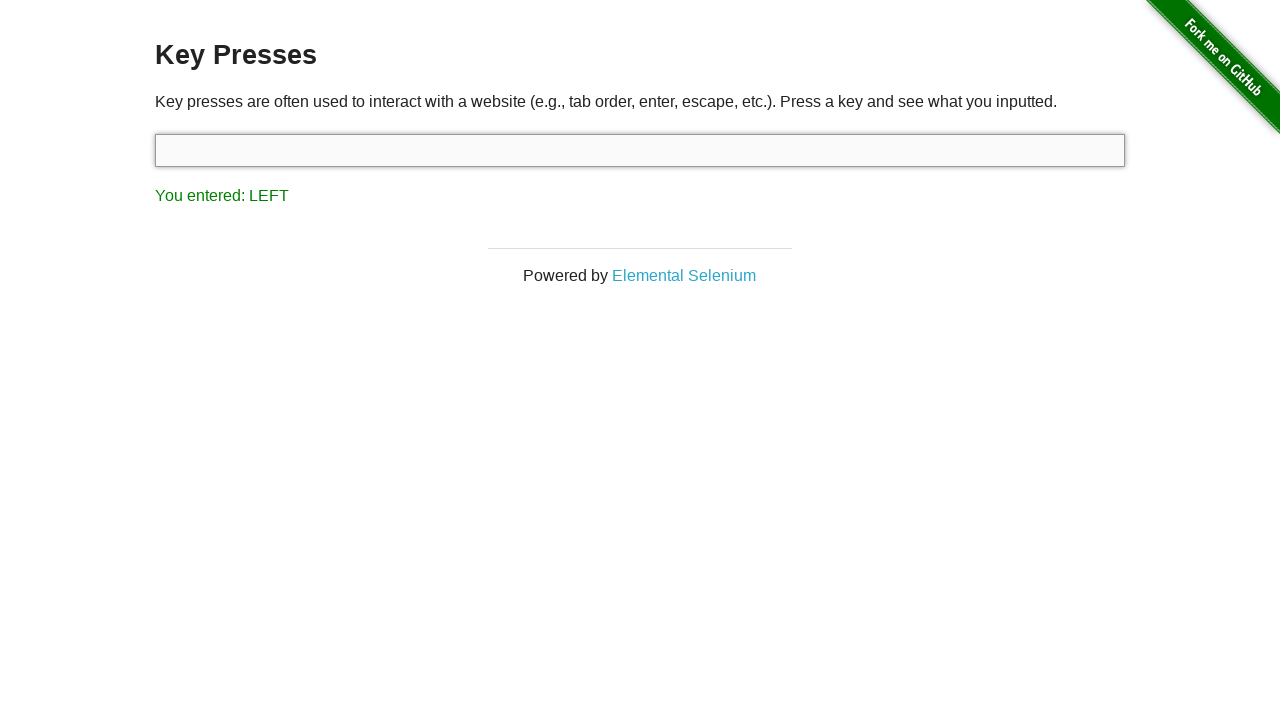

Retrieved result text after Left arrow key press
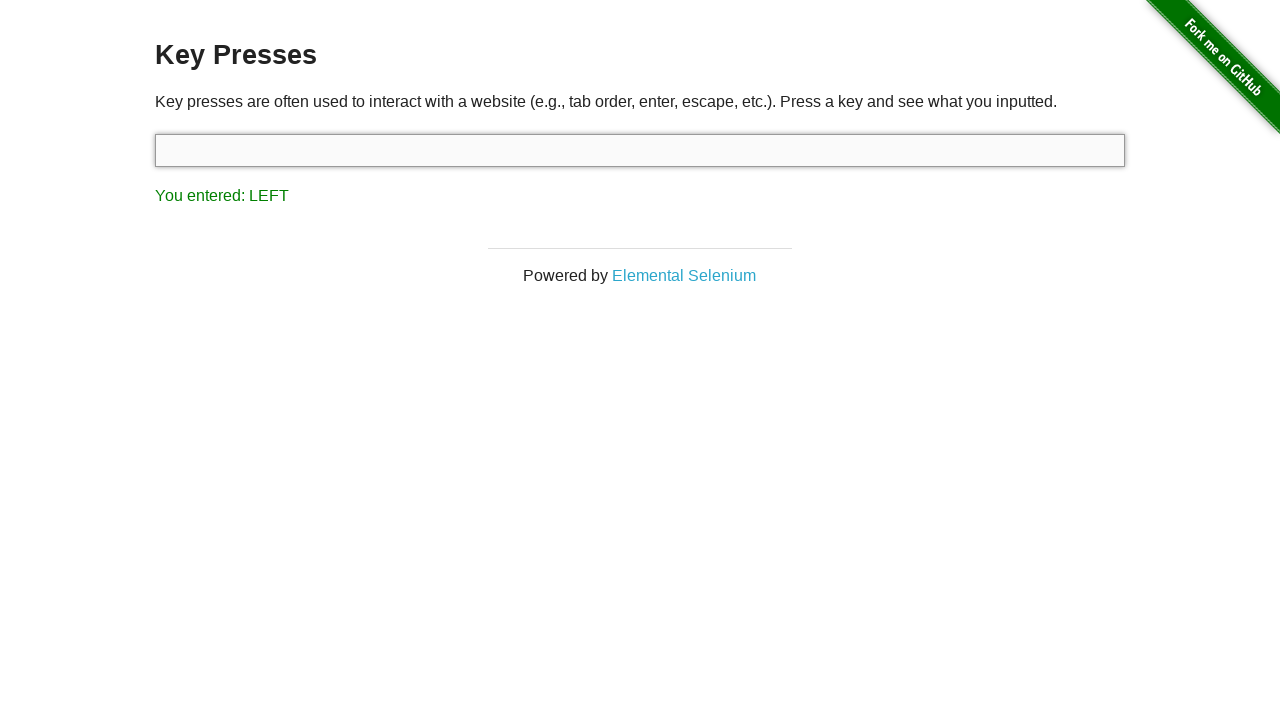

Verified result shows 'You entered: LEFT'
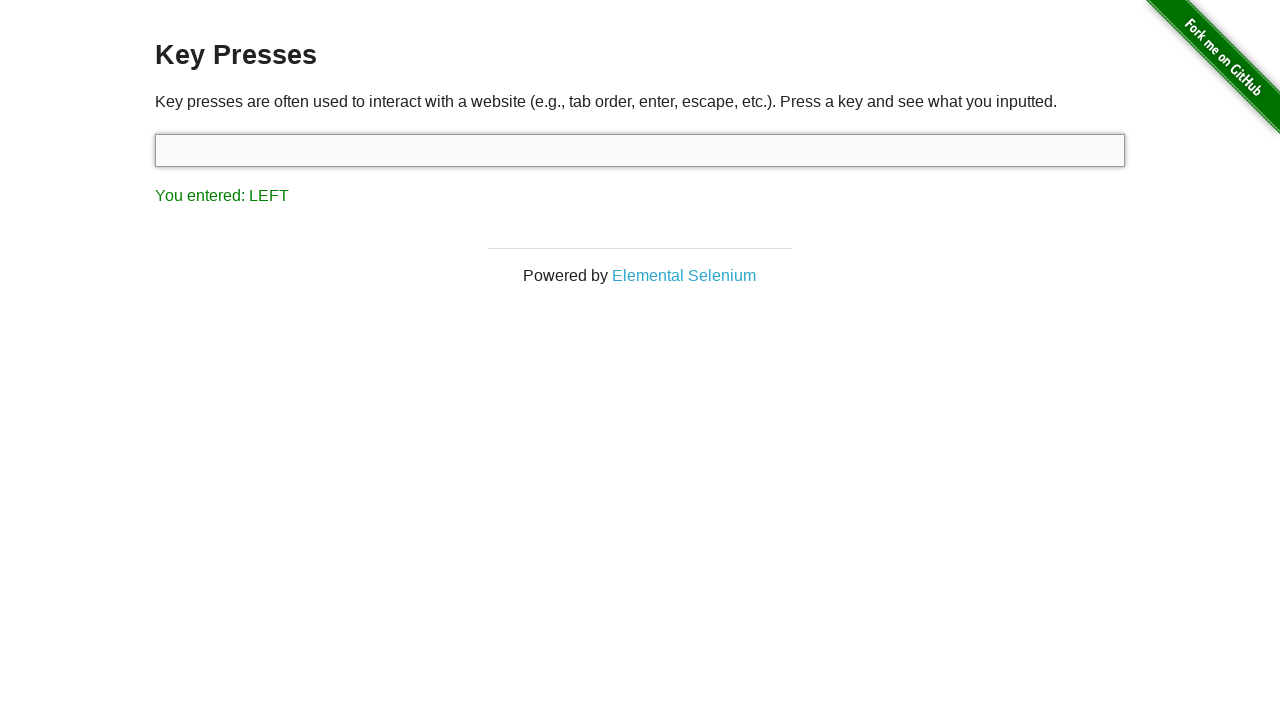

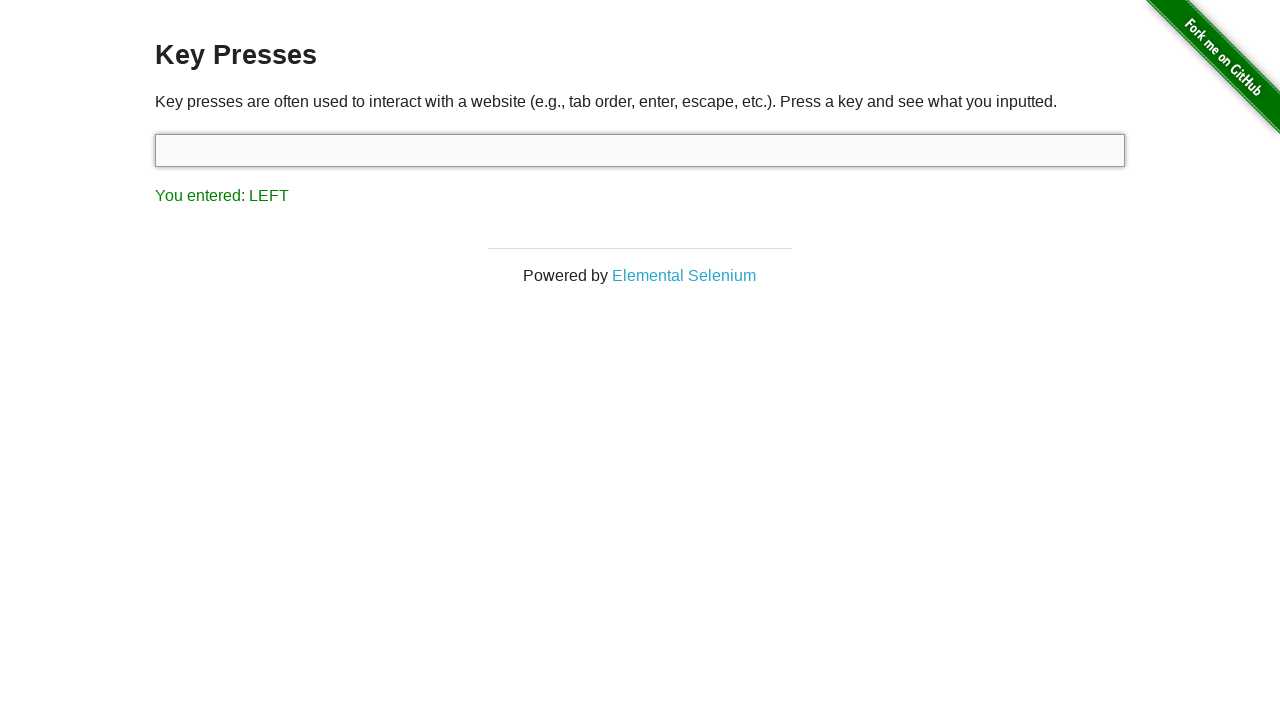